Tests dynamic form element addition and removal by clicking add button to create a new text field, then clicking remove button to delete it, demonstrating stale element scenarios.

Starting URL: https://www.encodedna.com/2013/07/dynamically-add-remove-form-elements-using-jquery-demo.htm

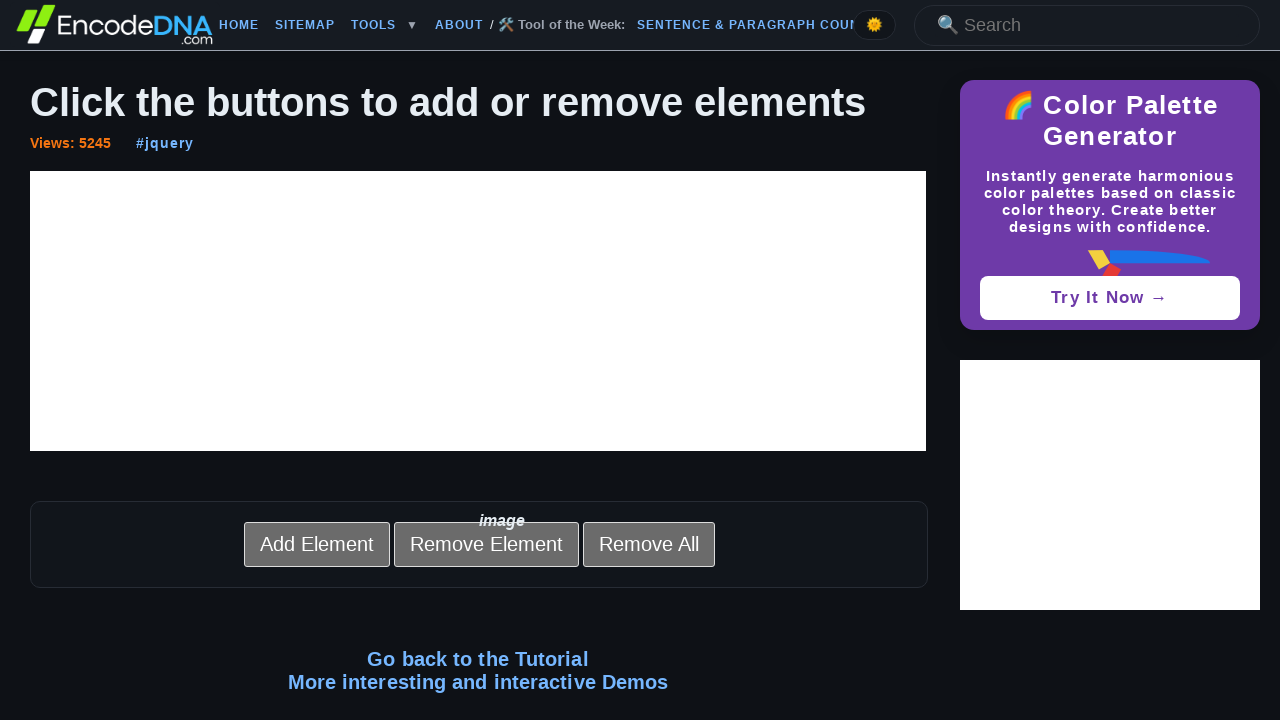

Navigated to the dynamic form elements demo page
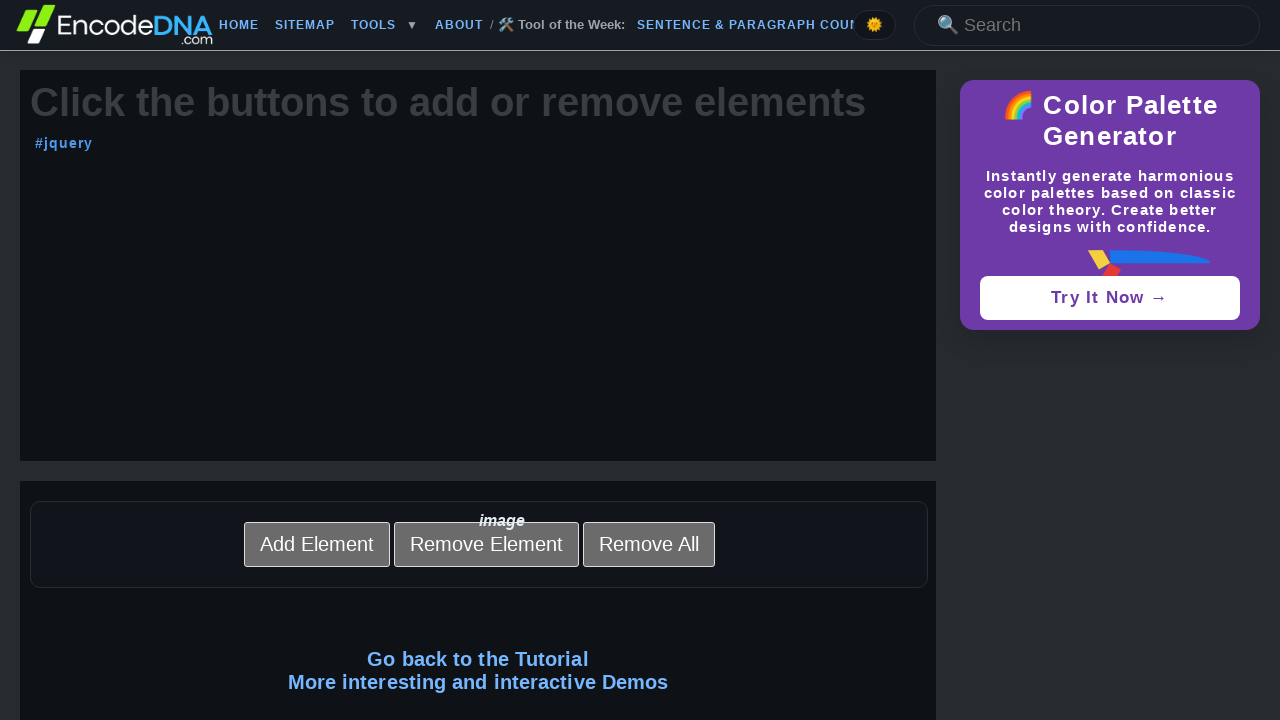

Clicked the Add button to create a new text field at (316, 544) on xpath=//*[@id='btAdd']
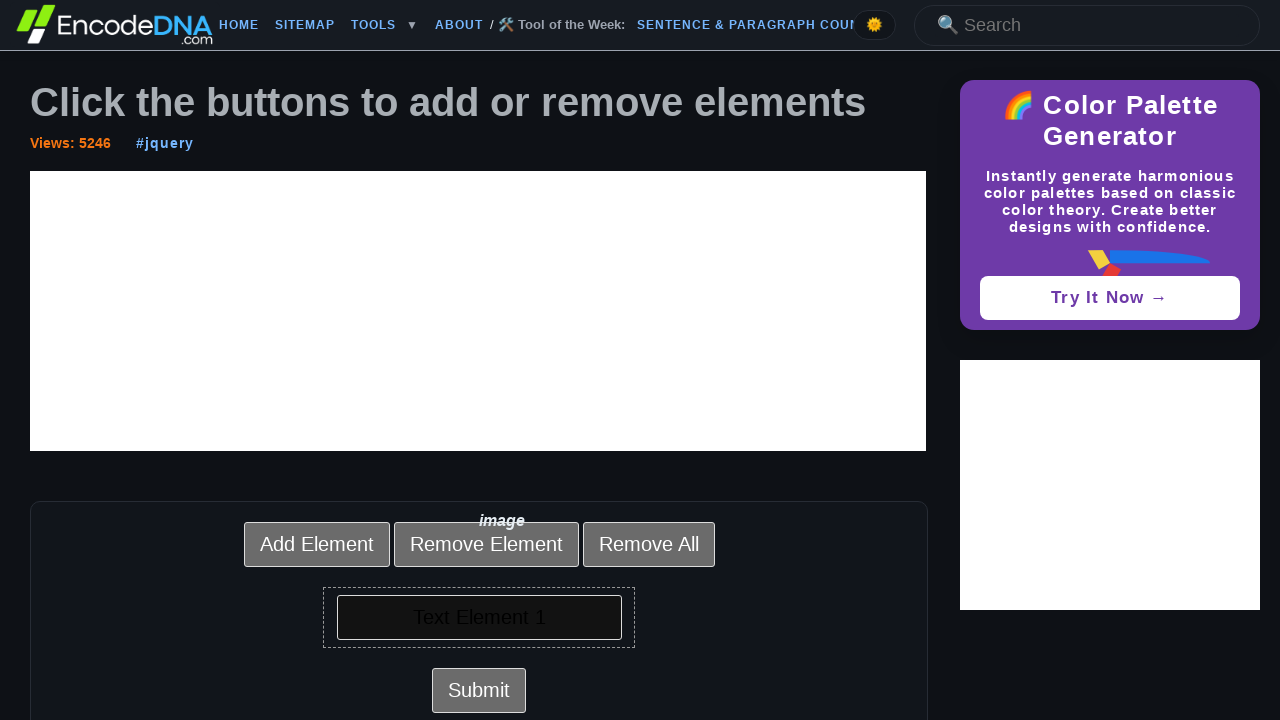

New text field element appeared after clicking Add
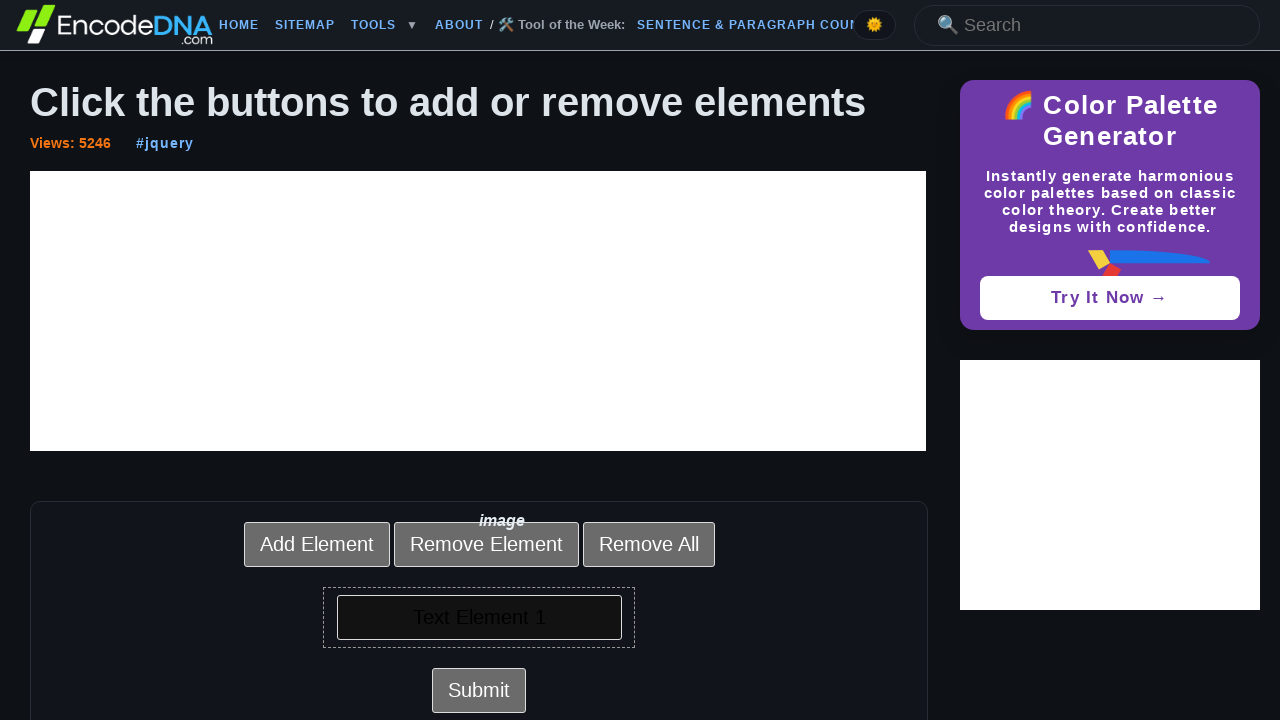

Stored reference to the newly created text field
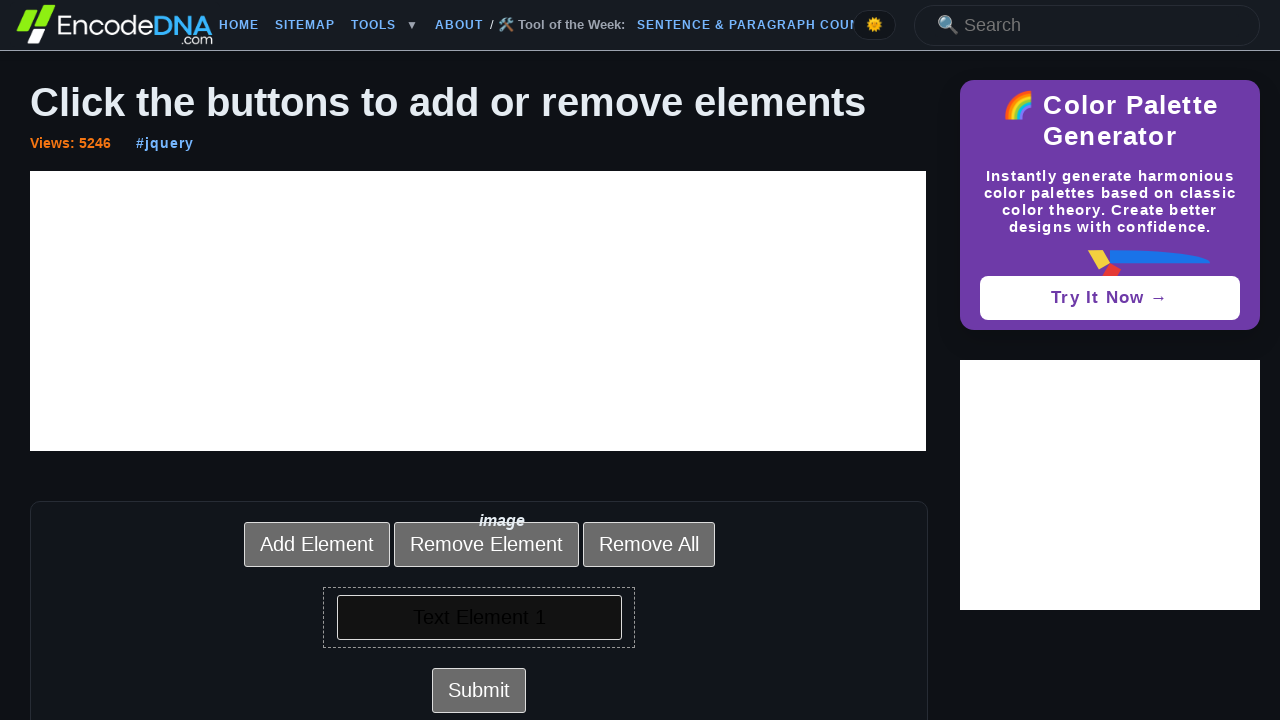

Clicked the Remove button to delete the text field at (486, 544) on xpath=//*[@id='btRemove']
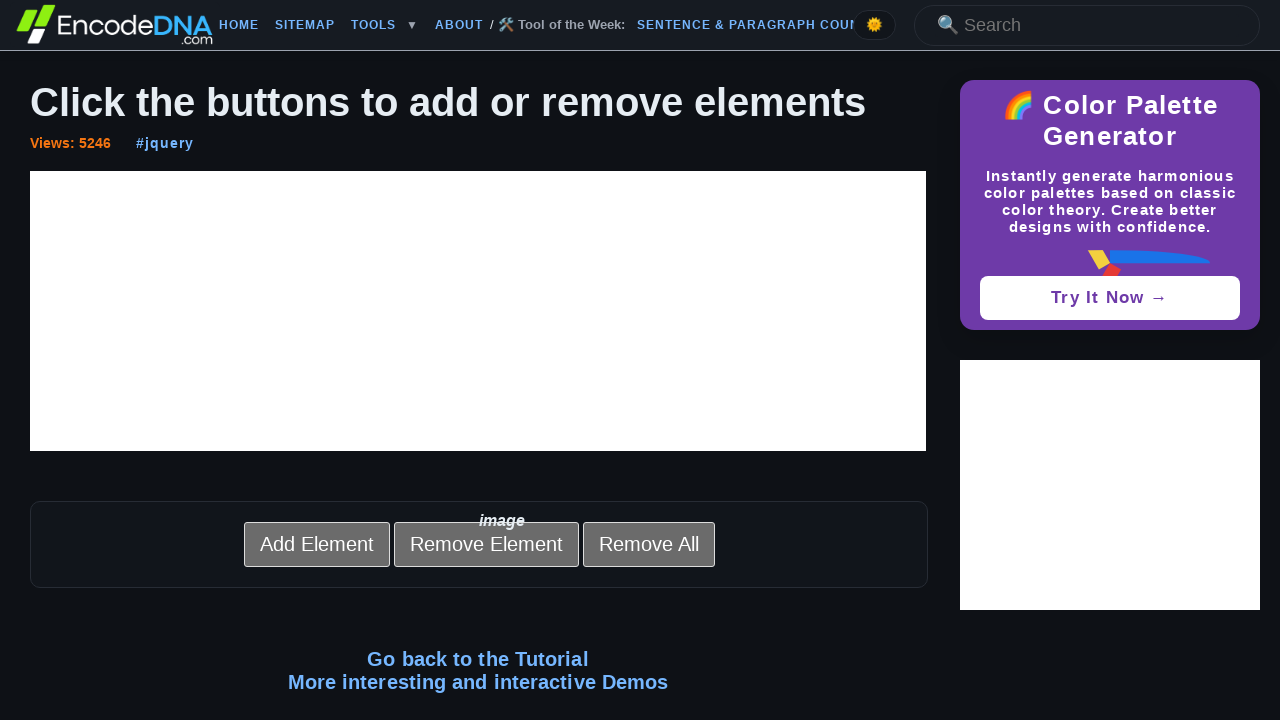

Waited for form element removal animation to complete
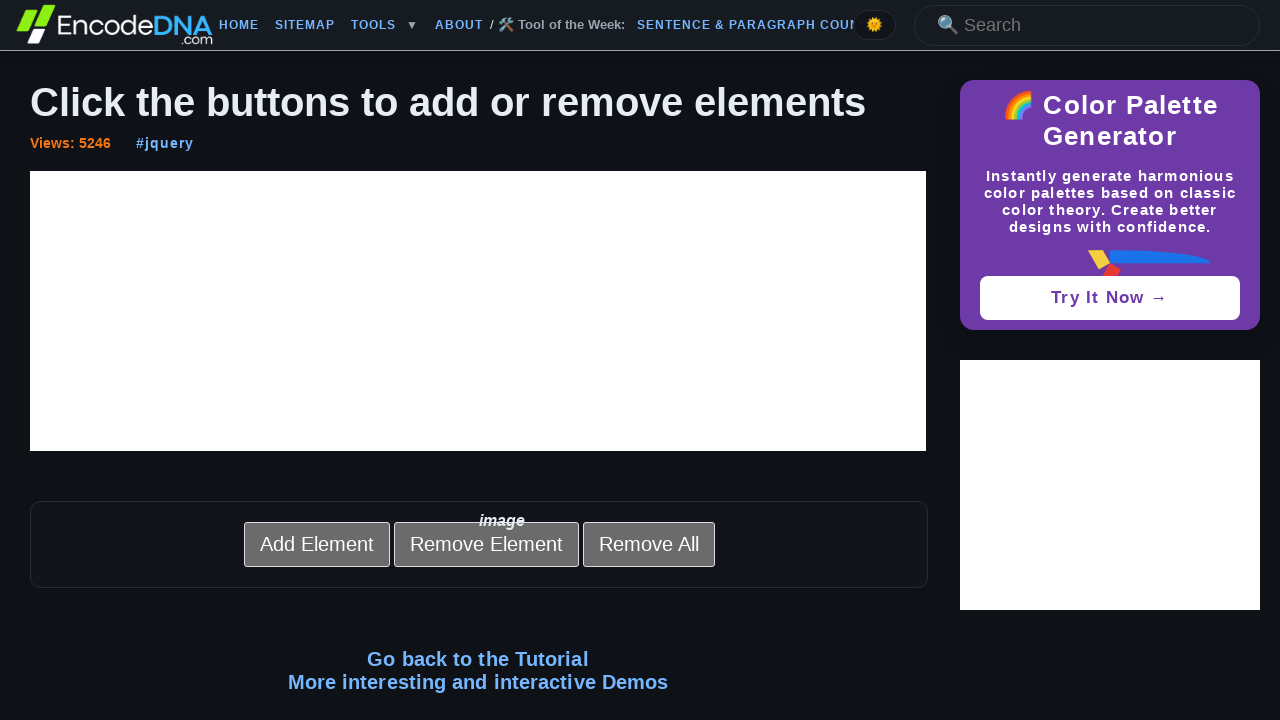

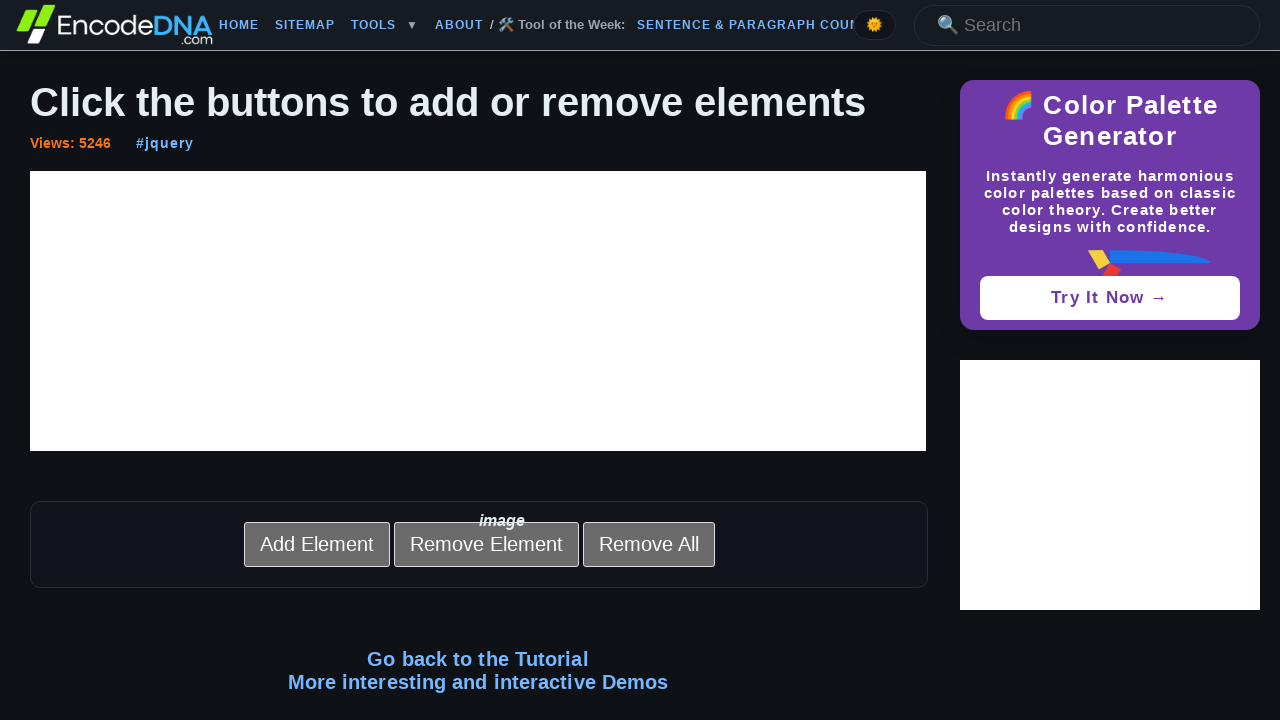